Tests filling a text field and validating the entered value

Starting URL: https://antoniotrindade.com.br/treinoautomacao/elementsweb.html

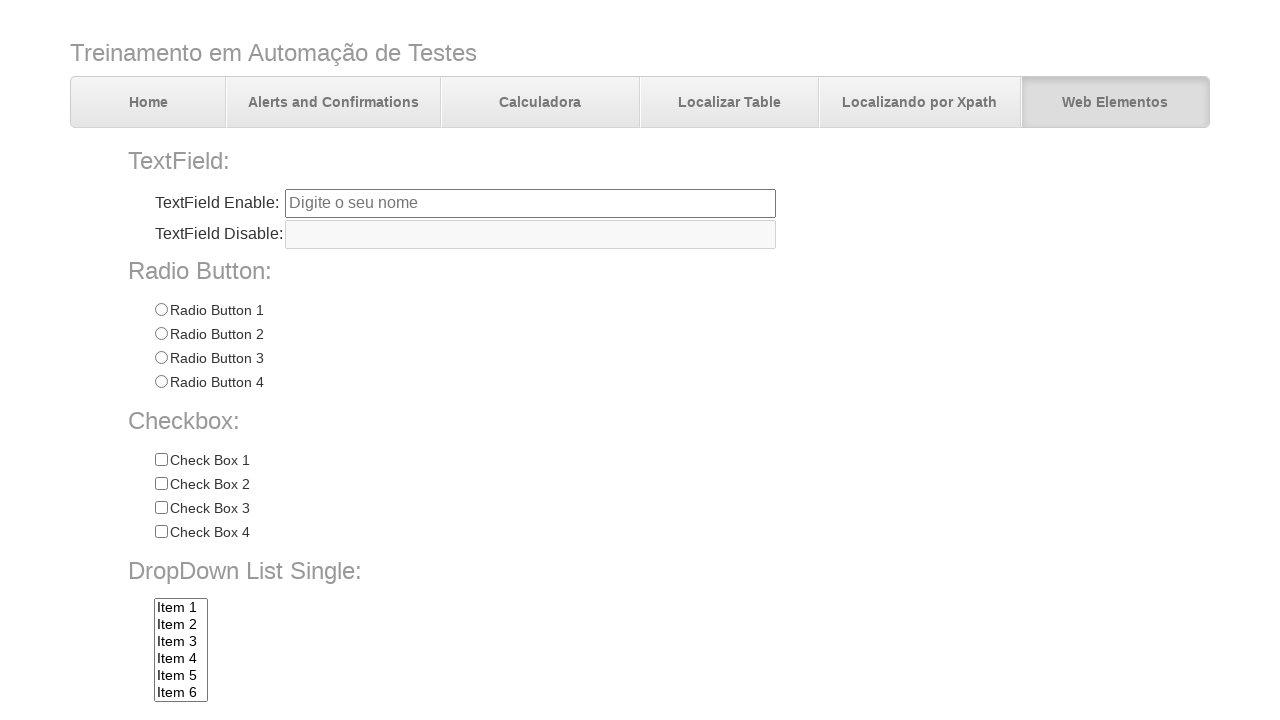

Navigated to test page
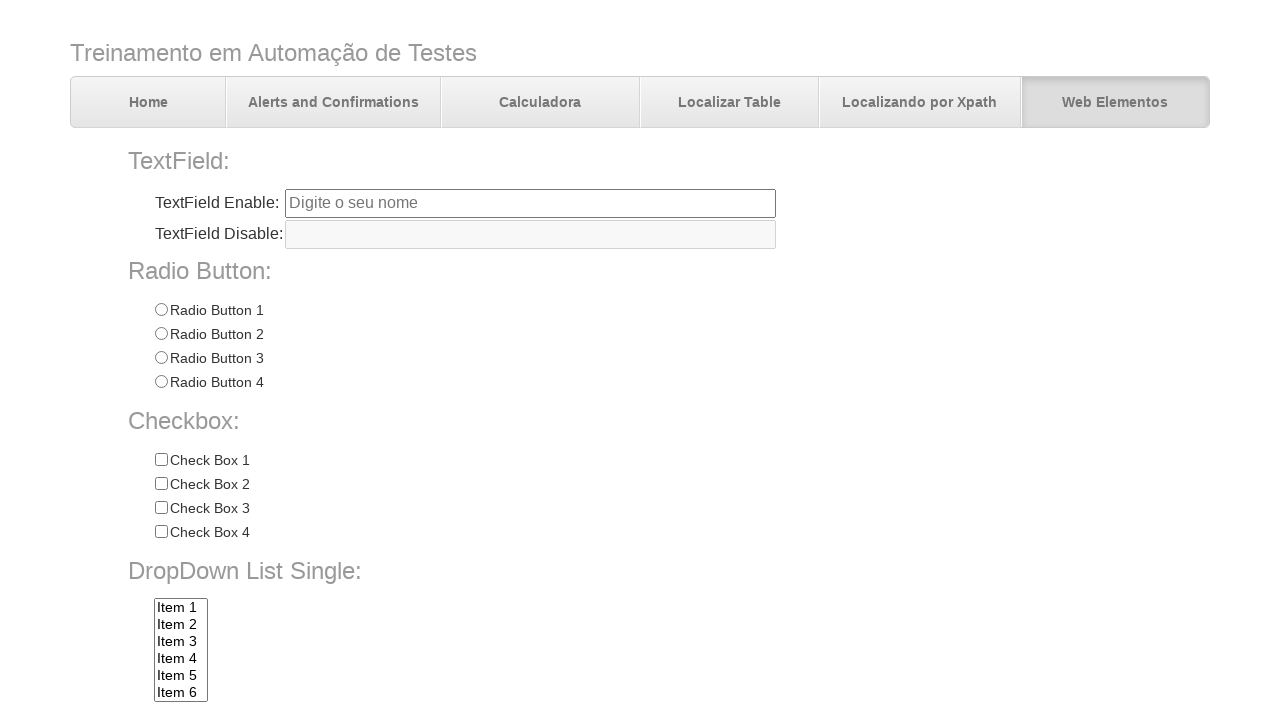

Filled text field with 'Hello world automation test' on input[name='txtbox1']
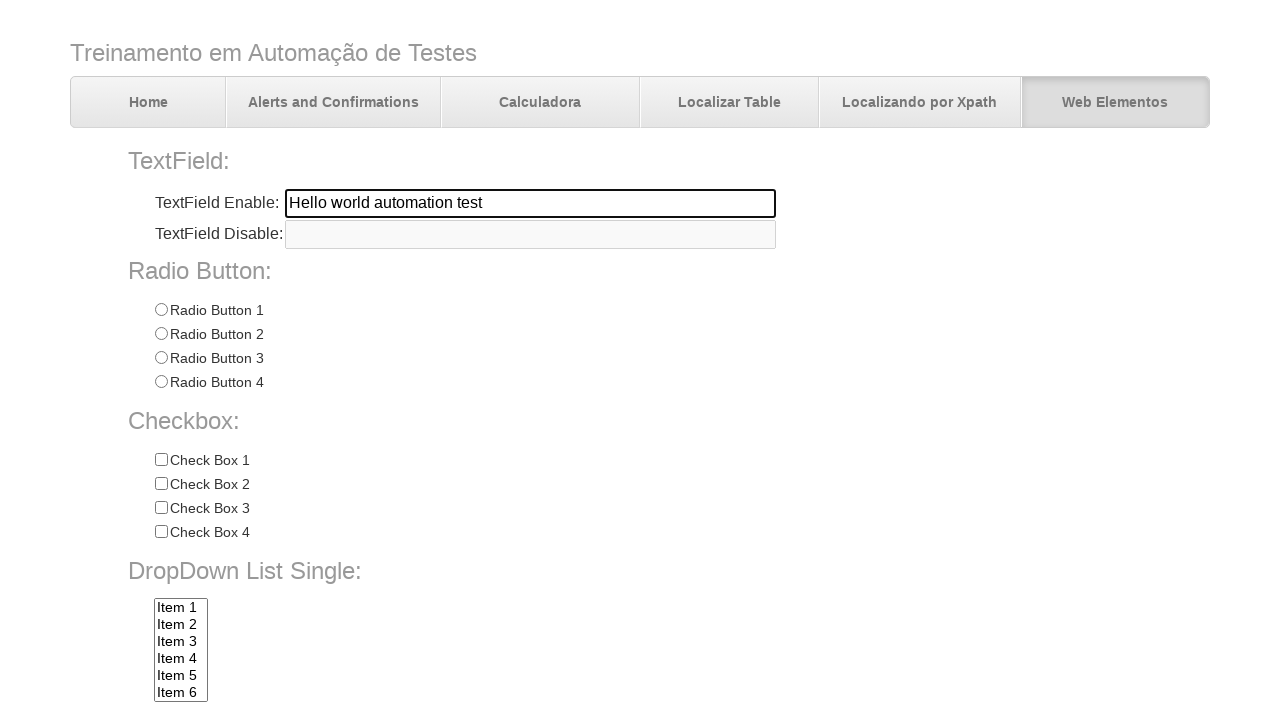

Validated that text field contains the correct value 'Hello world automation test'
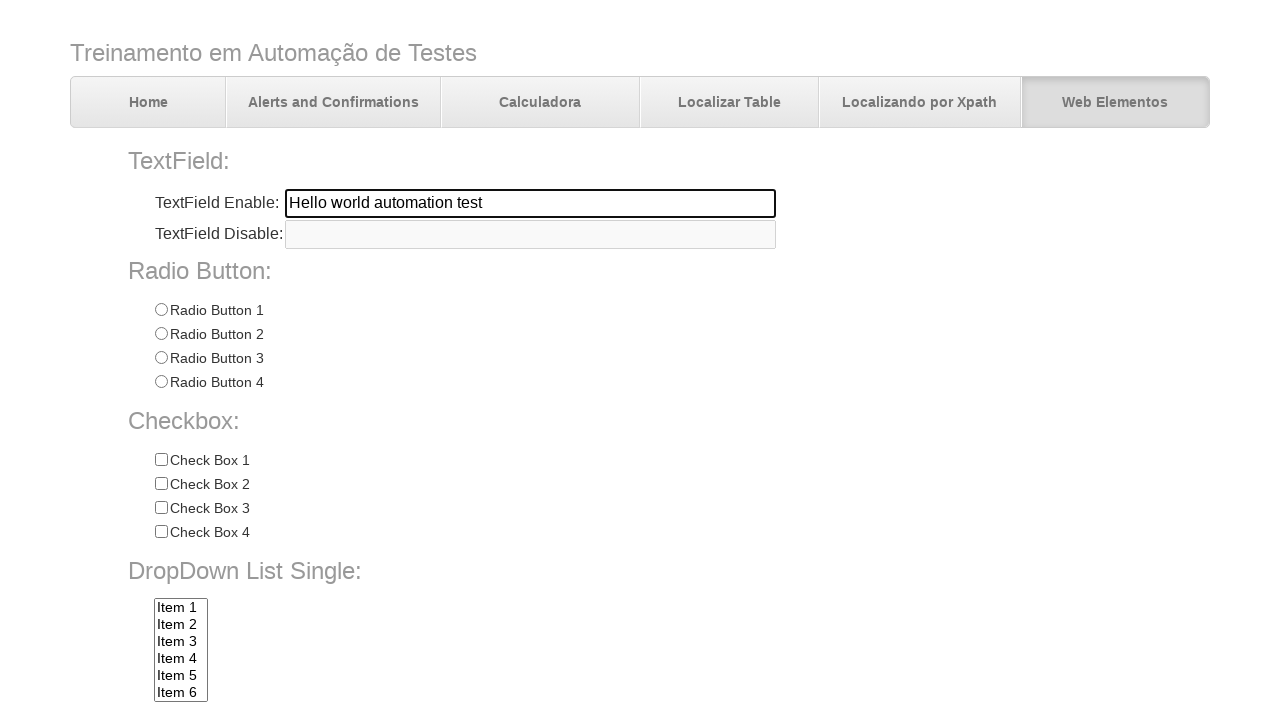

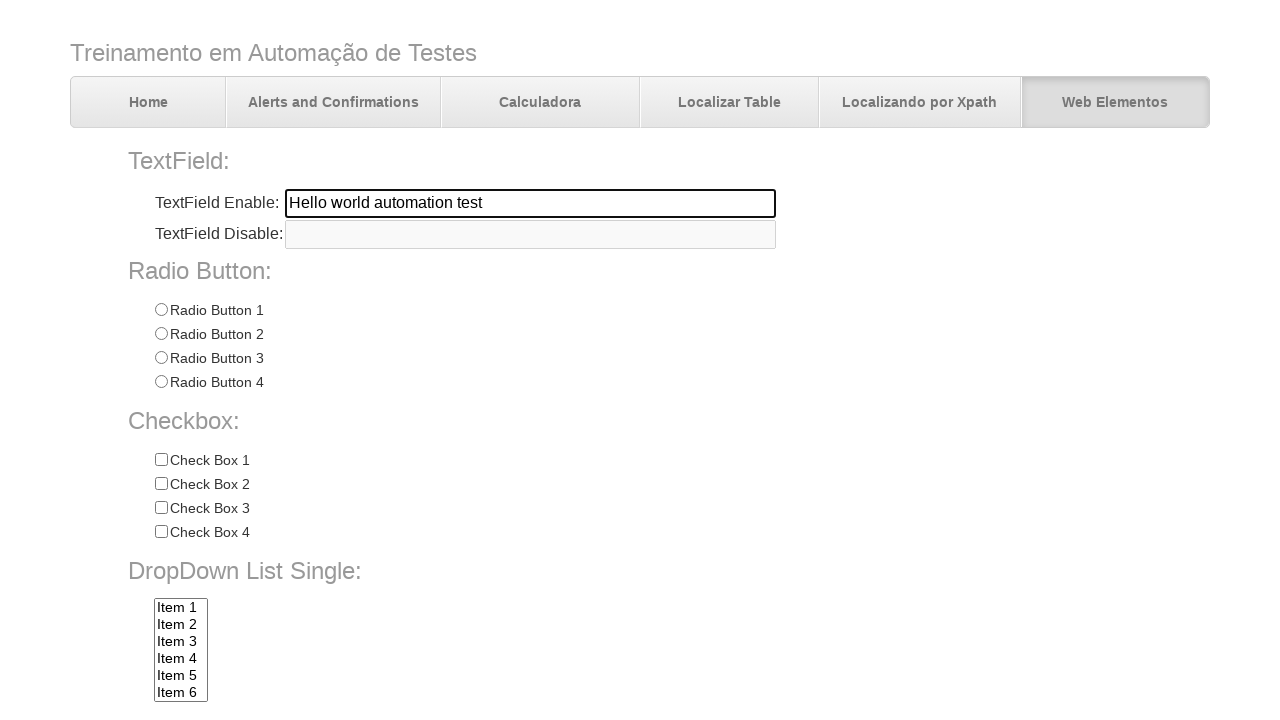